Tests waiting for a dynamically loaded image to appear and verifying its source attribute

Starting URL: https://bonigarcia.dev/selenium-webdriver-java/loading-images.html

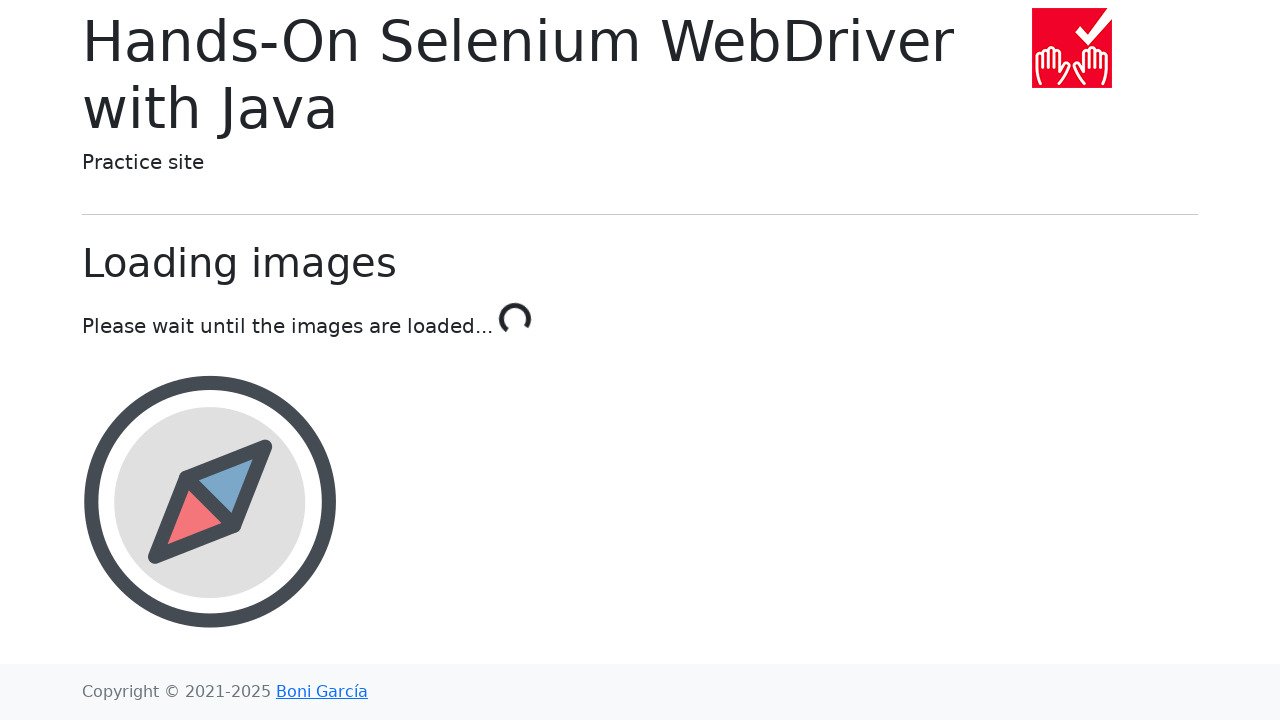

Waited for award image with ID '#award' to become visible (16 second timeout)
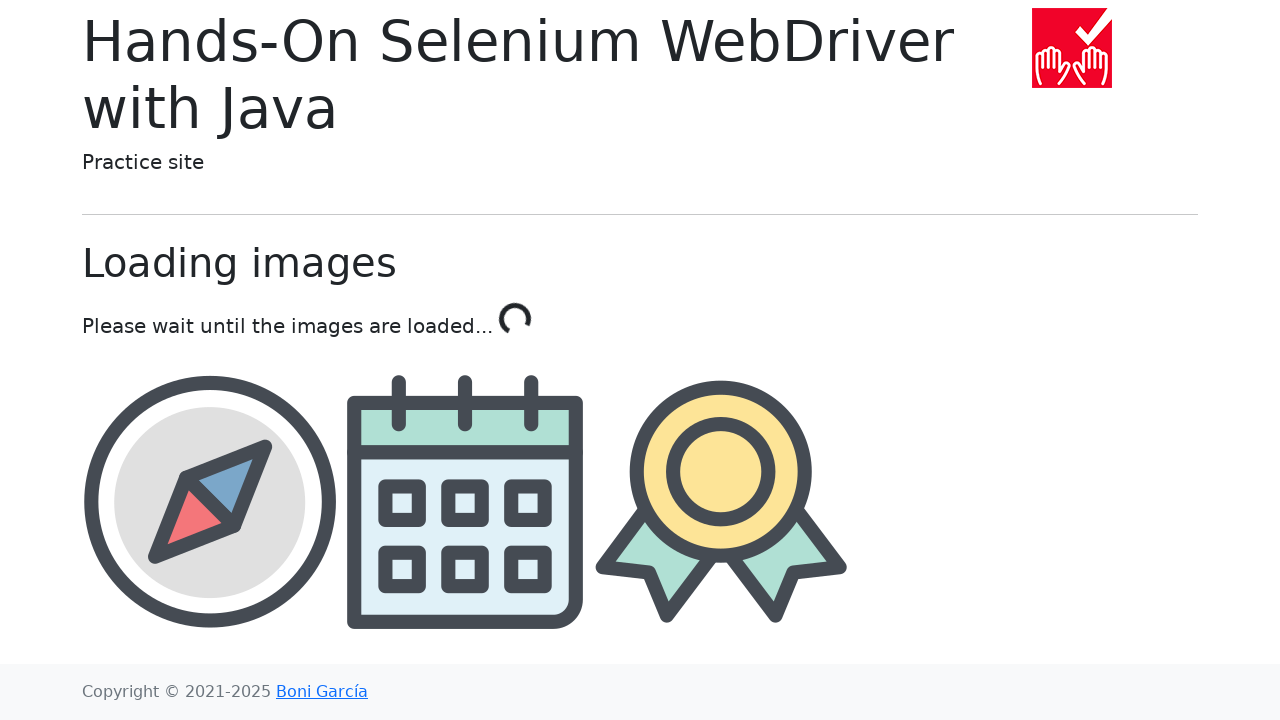

Verified that award image source attribute contains 'img/award.png'
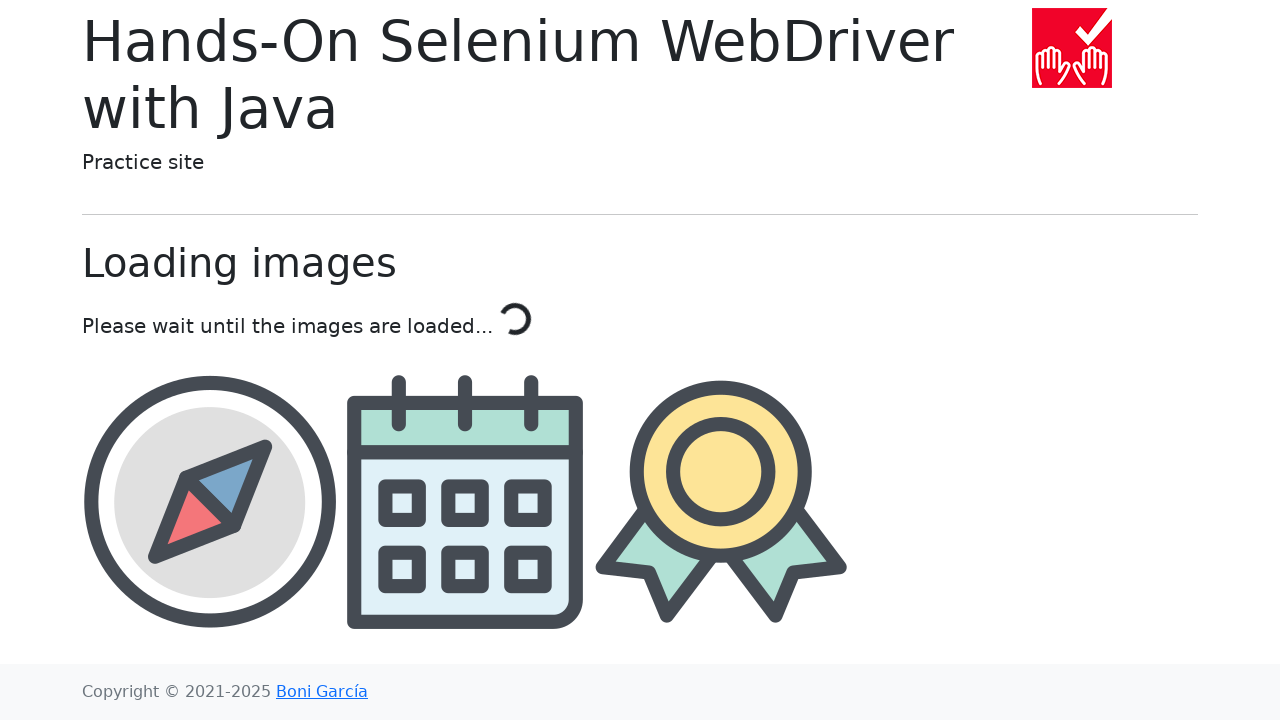

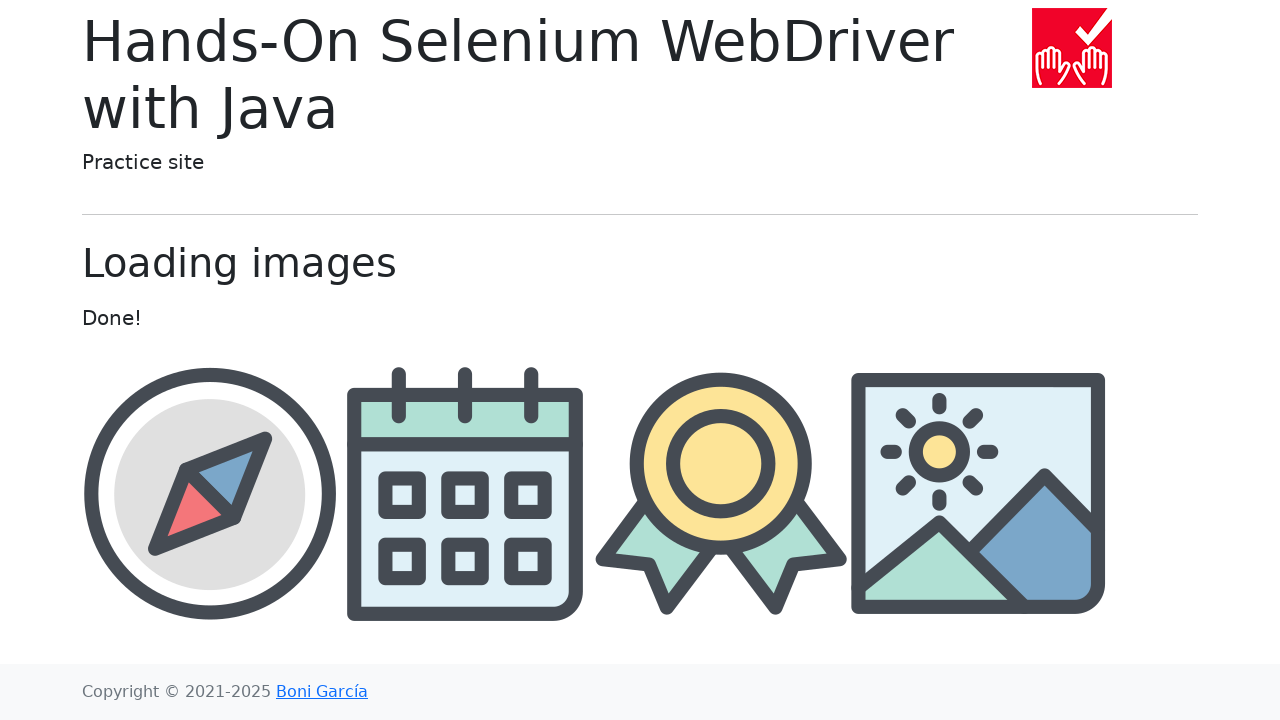